Performs a right-click (context click) on a blinking text link and navigates through the context menu using keyboard actions

Starting URL: https://rahulshettyacademy.com/AutomationPractice/

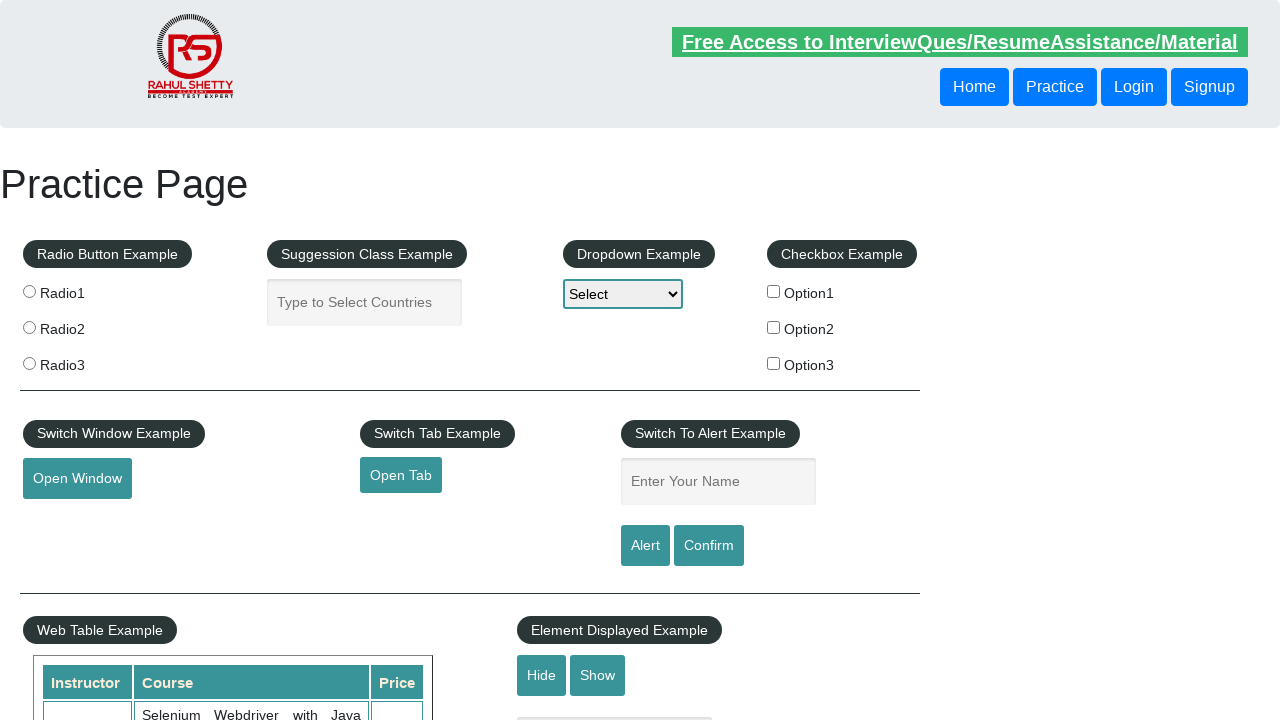

Located blinking text link element
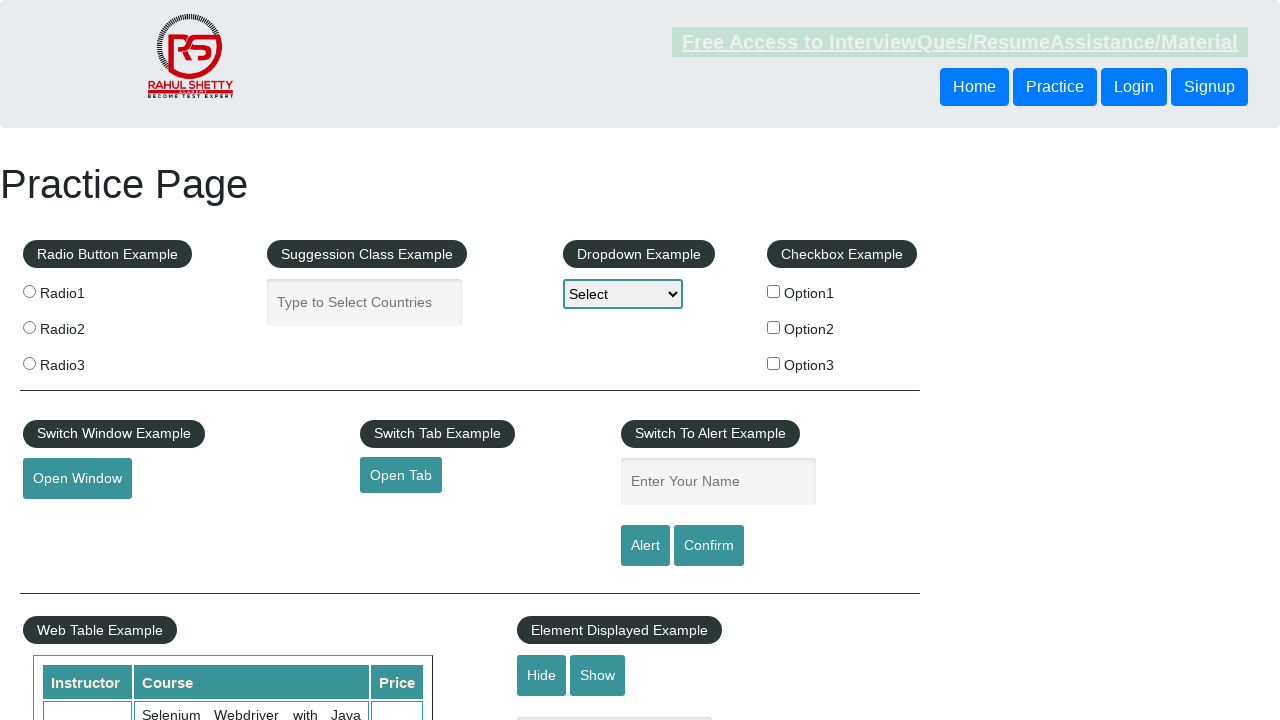

Right-clicked on blinking text link to open context menu at (960, 42) on a.blinkingText
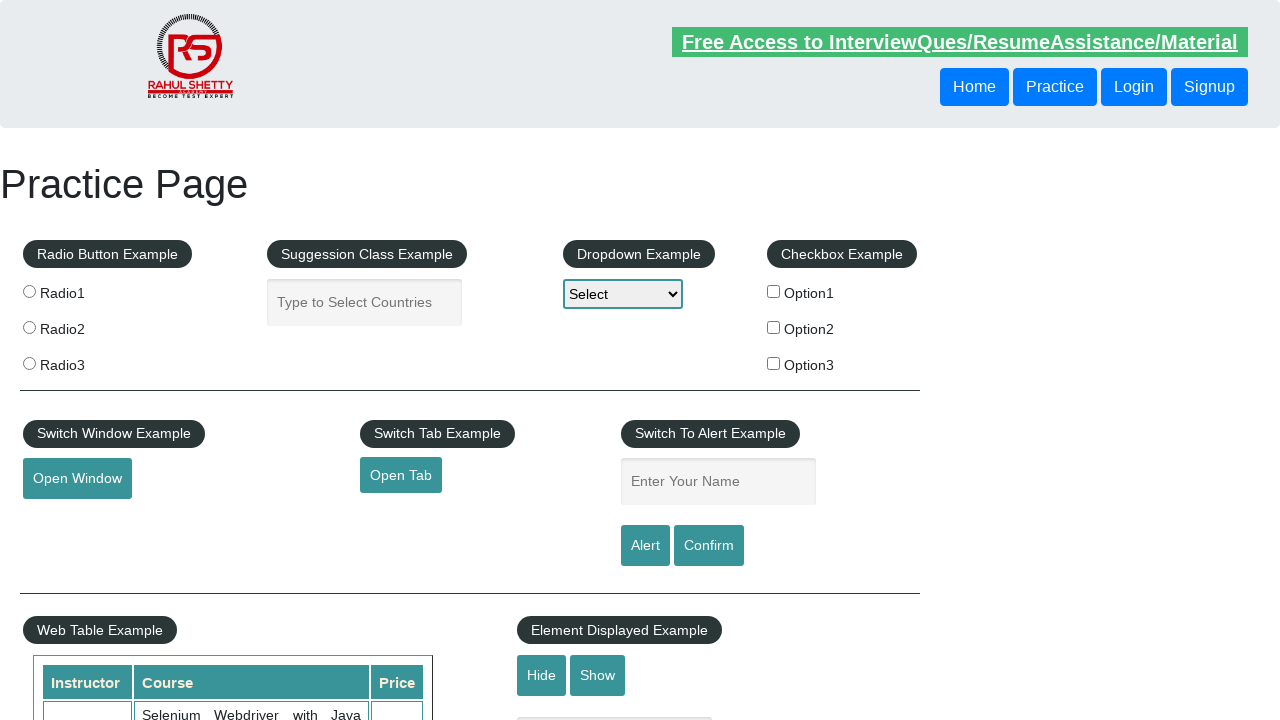

Pressed ArrowDown to navigate context menu down once
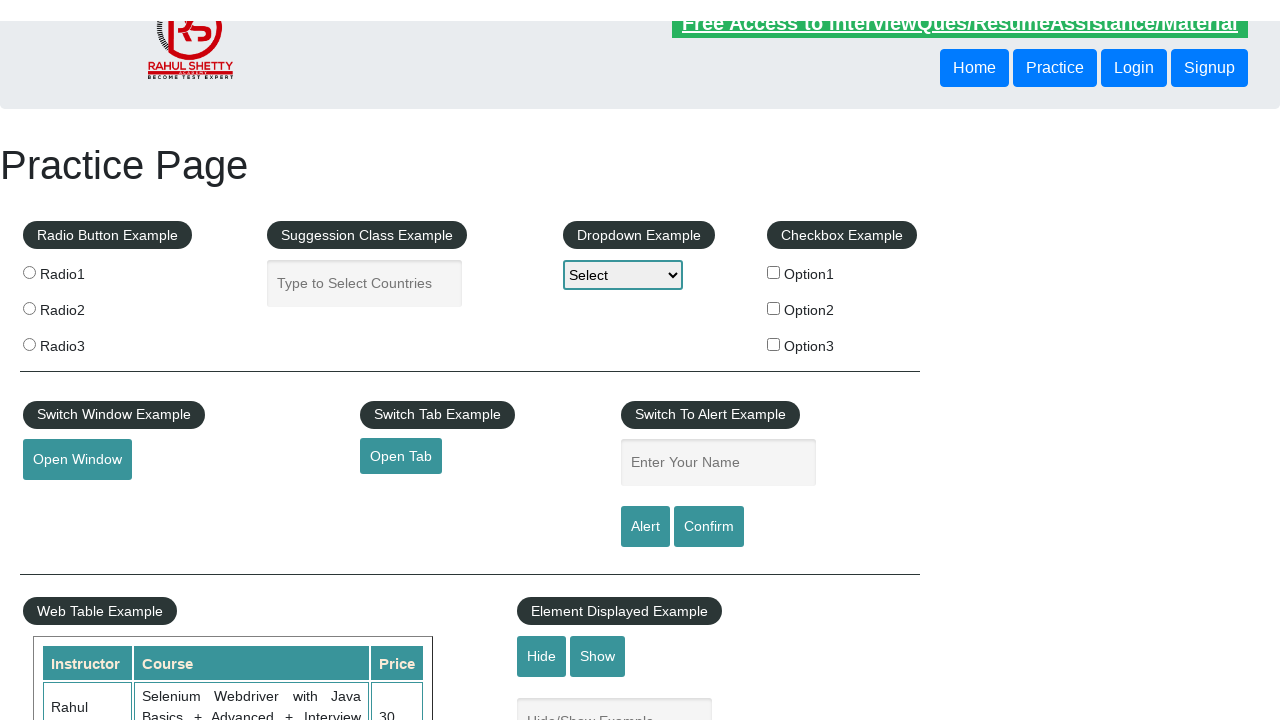

Pressed ArrowDown to navigate context menu down twice
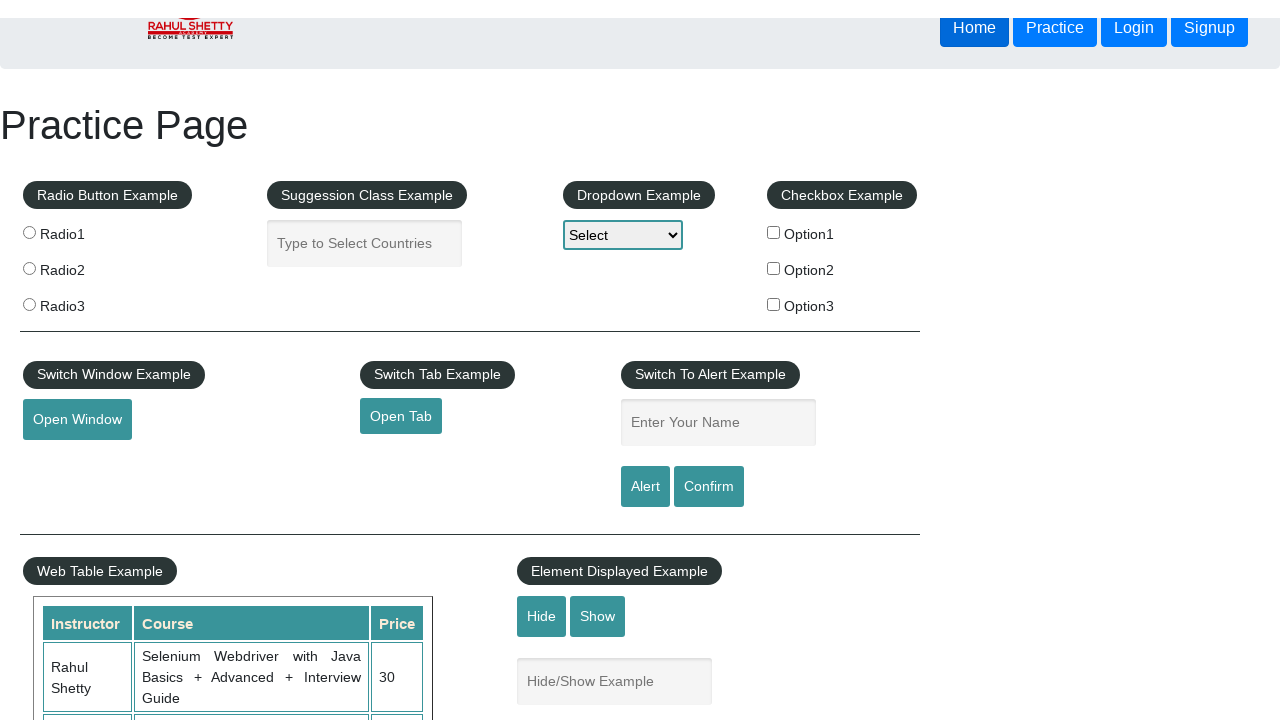

Pressed Enter to select context menu item
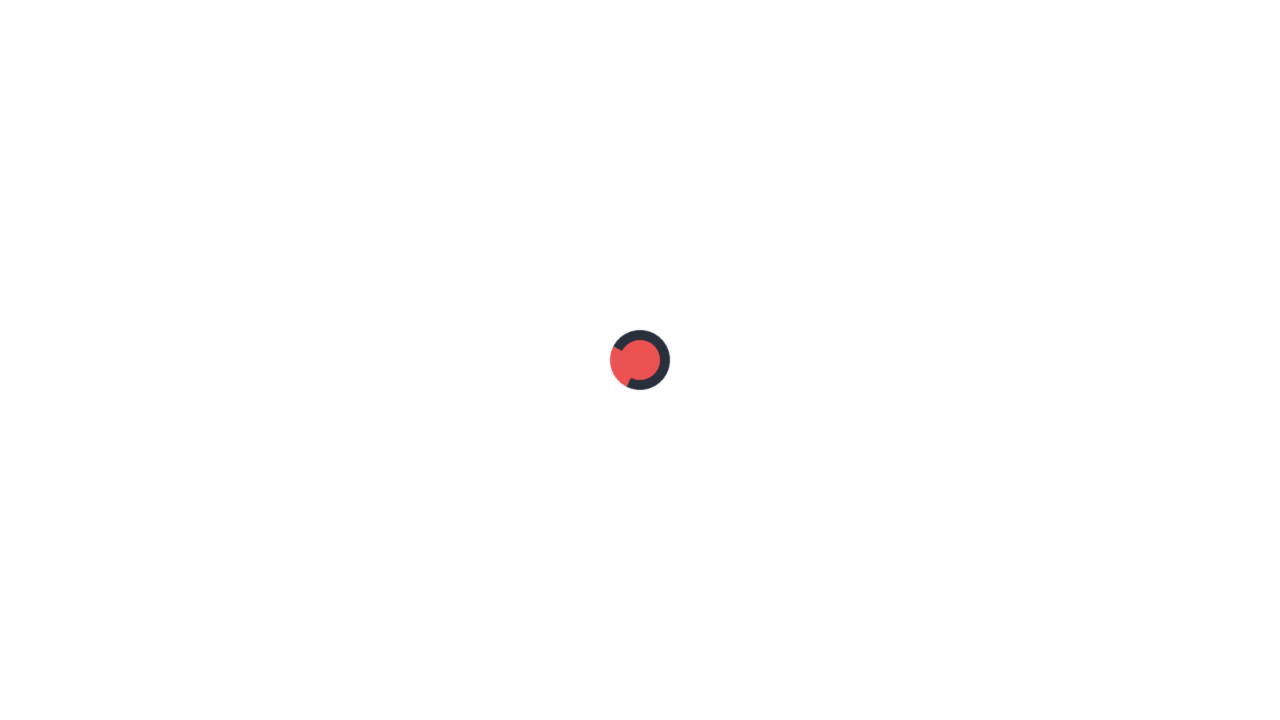

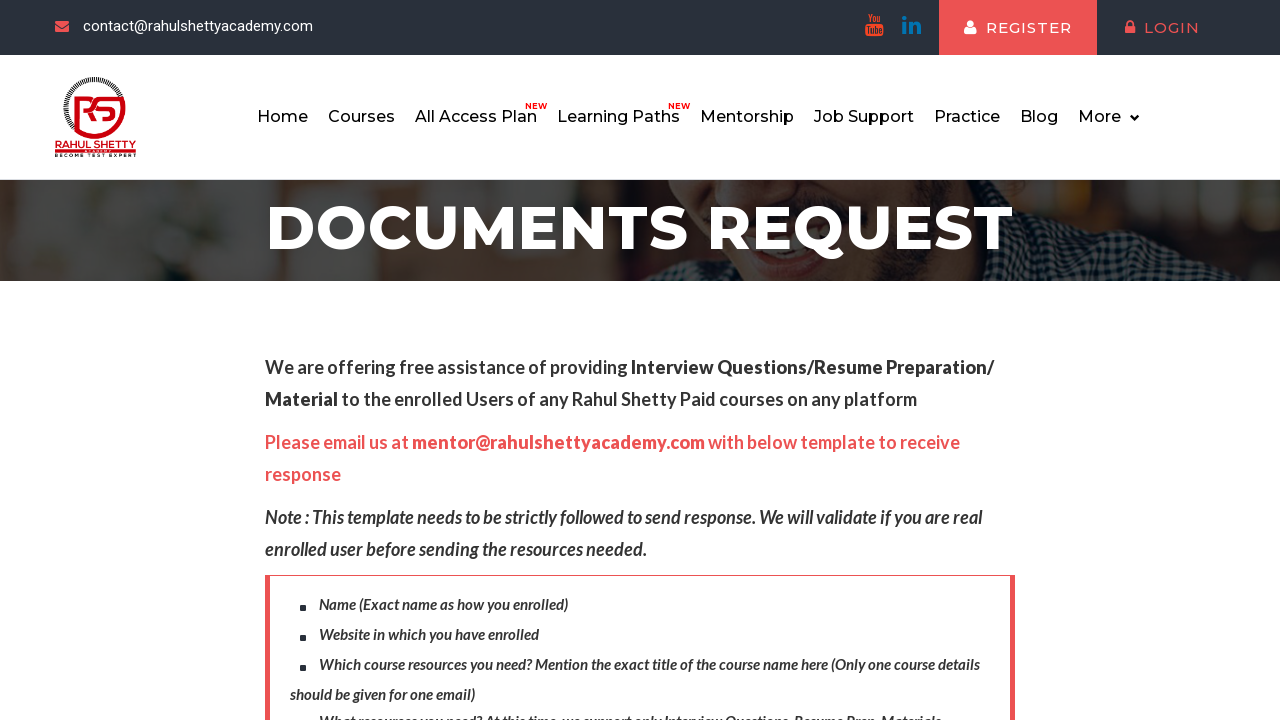